Tests drag and drop functionality by dragging an element from a source location to a target drop zone

Starting URL: https://www.leafground.com/drag.xhtml

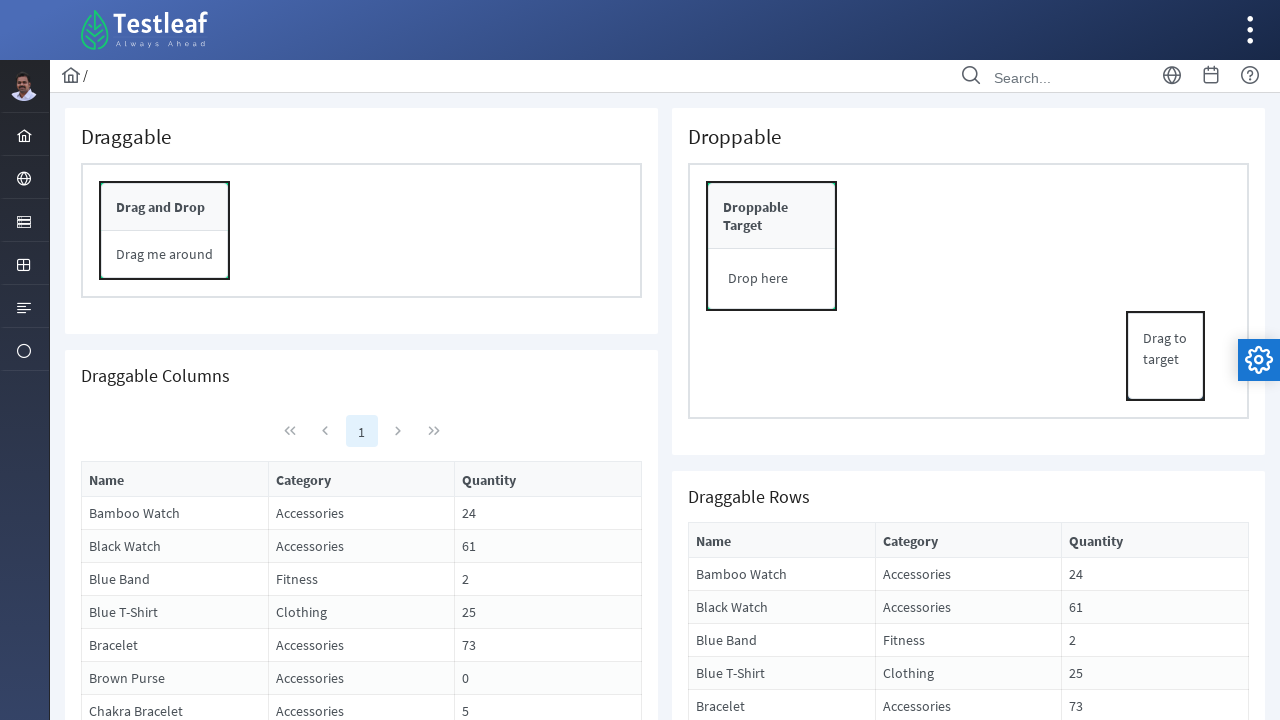

Drag source element is visible
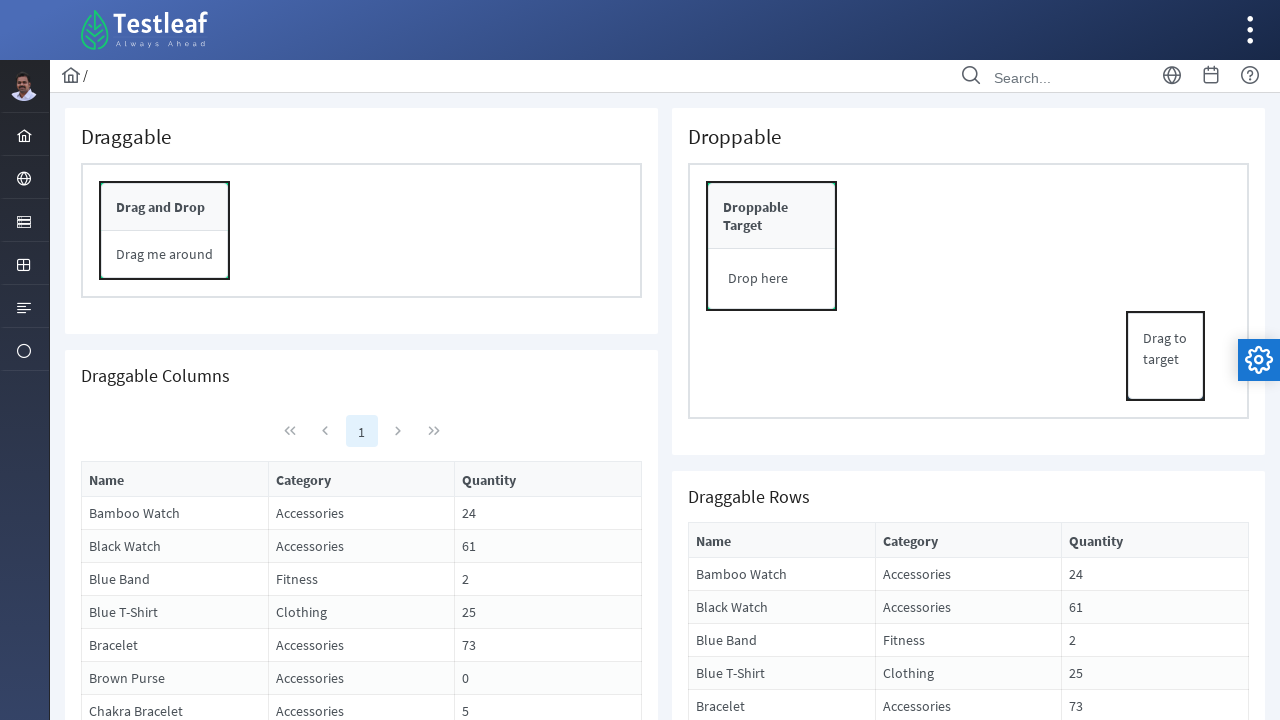

Drop target element is visible
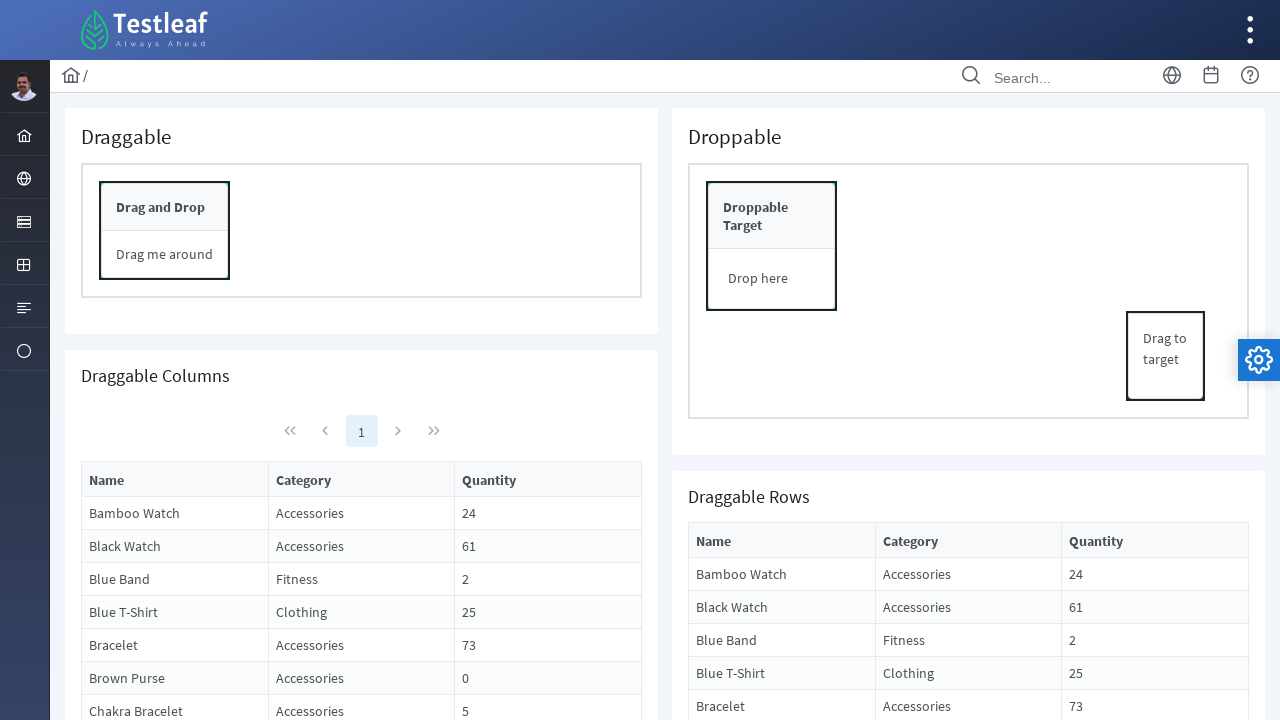

Dragged source element to drop target at (772, 279)
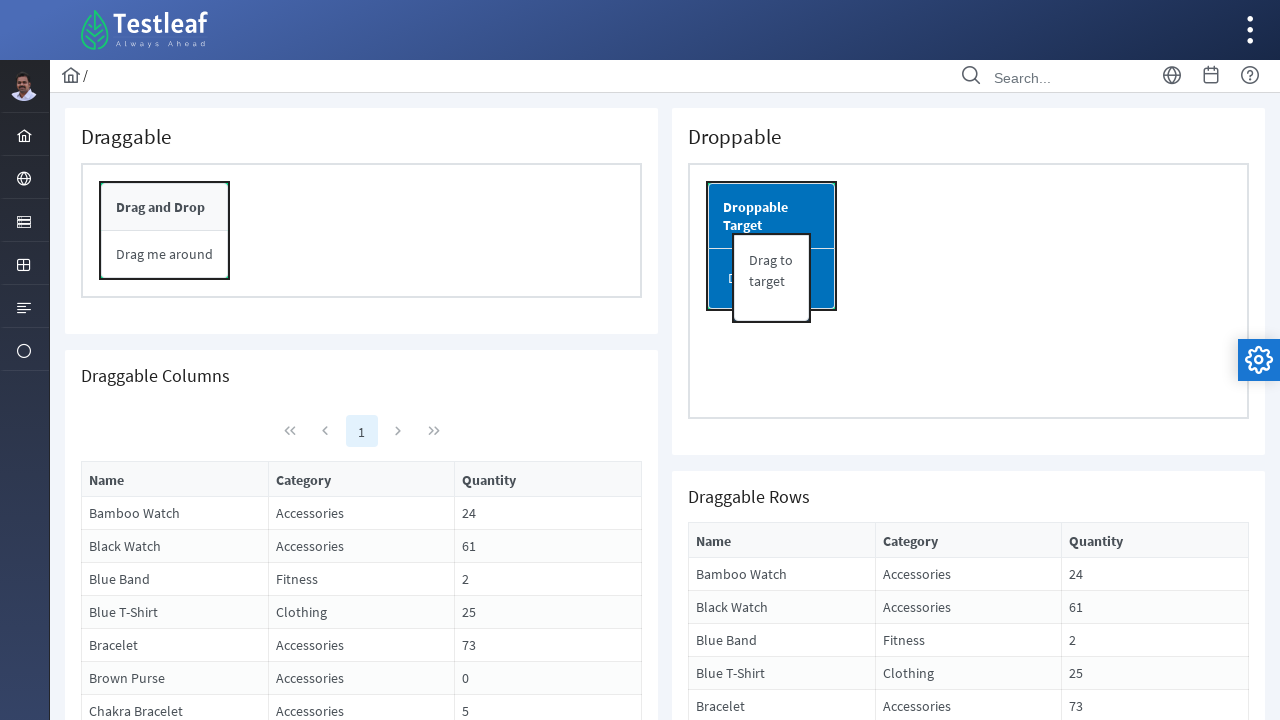

Waited for UI update after drop
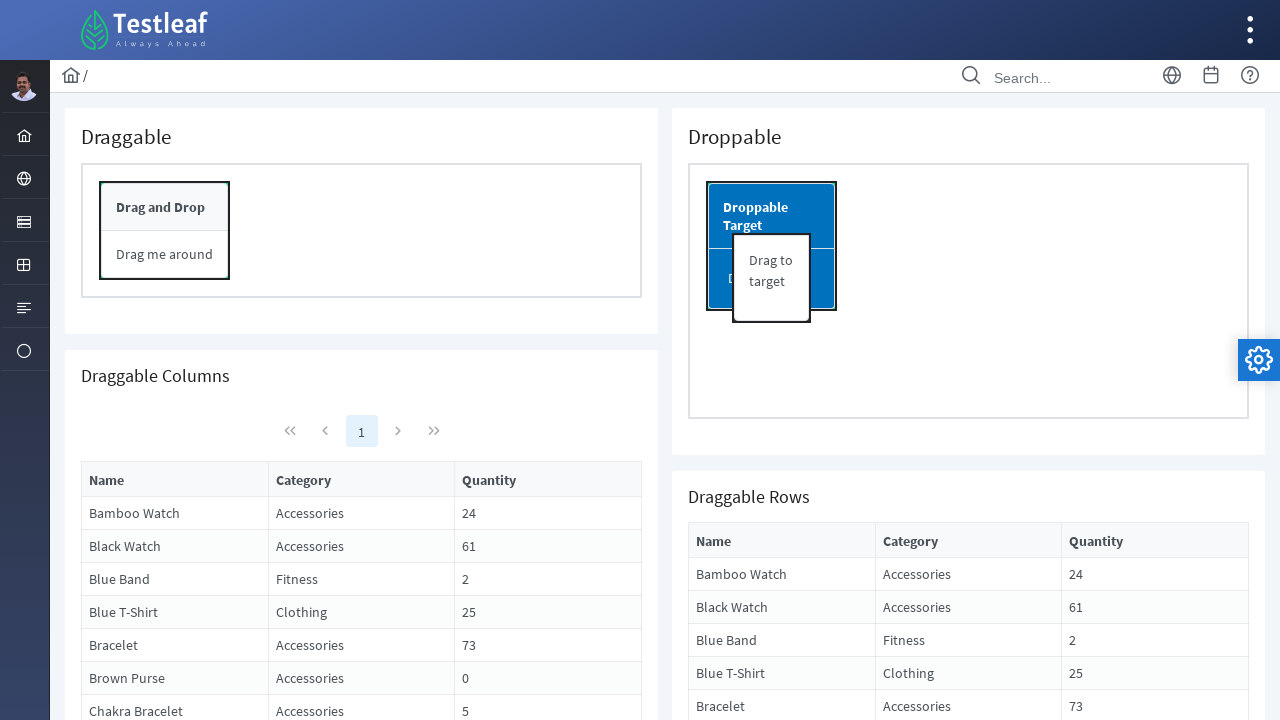

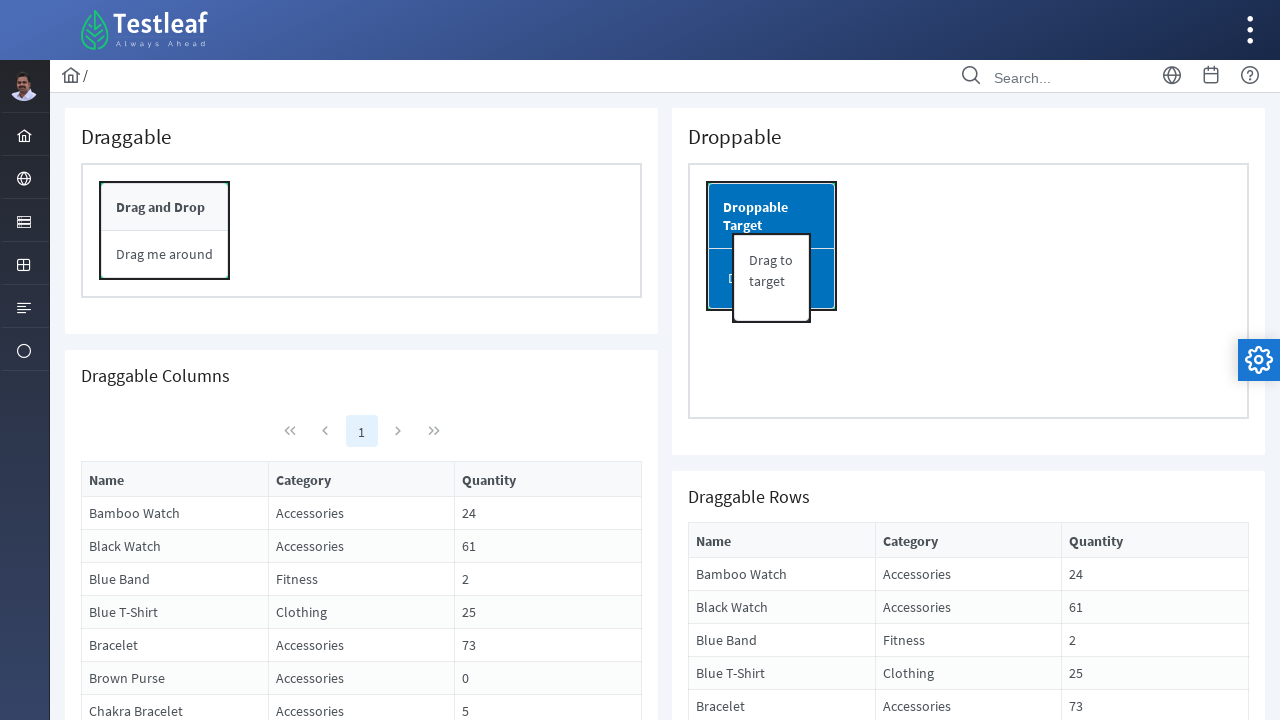